Tests iframe interaction by switching to a frame and clicking a link inside it

Starting URL: https://www.tutorialspoint.com/selenium/practice/frames.php

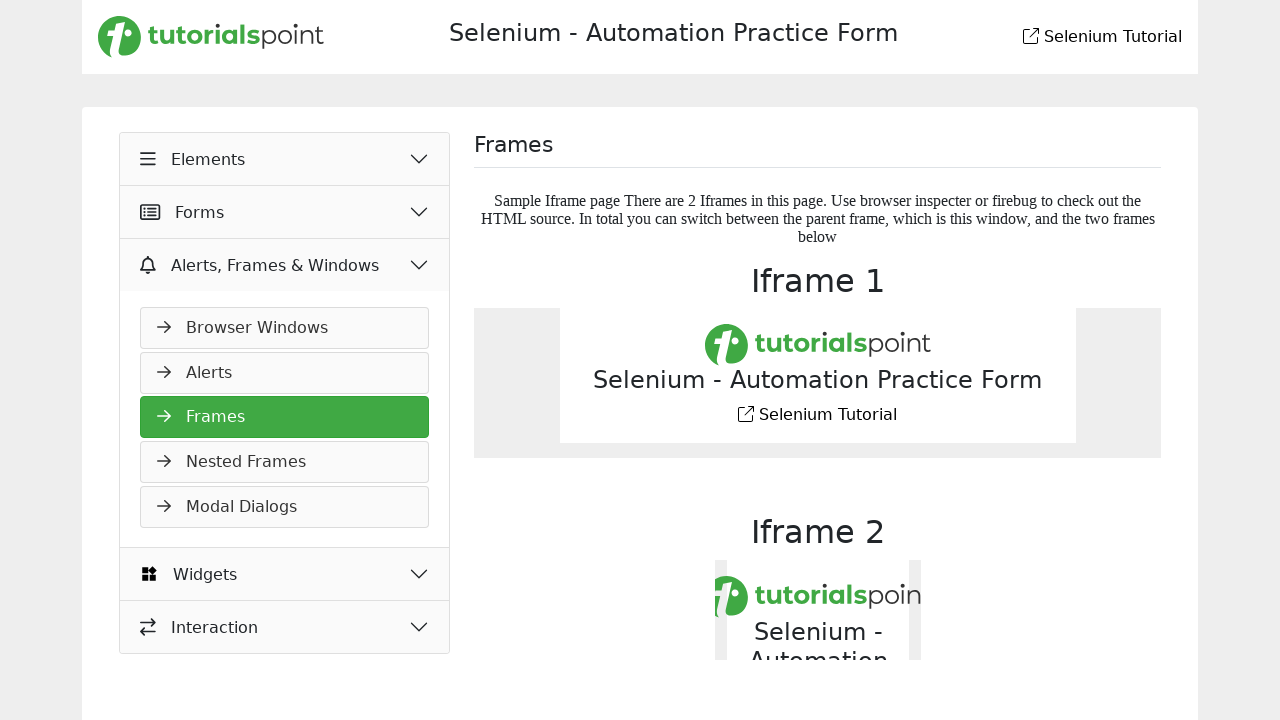

Located the first iframe on the page
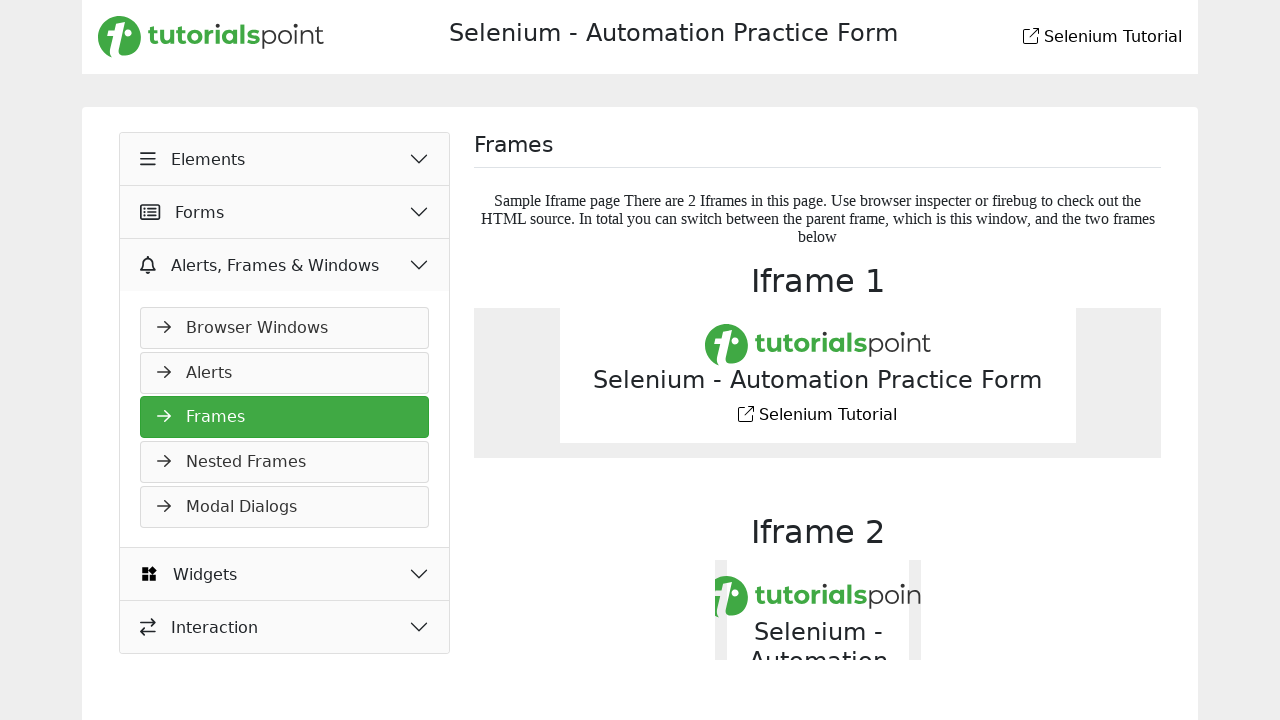

Clicked the Selenium Tutorial link inside the iframe at (746, 414) on iframe >> nth=0 >> internal:control=enter-frame >> internal:text="Selenium Tutor
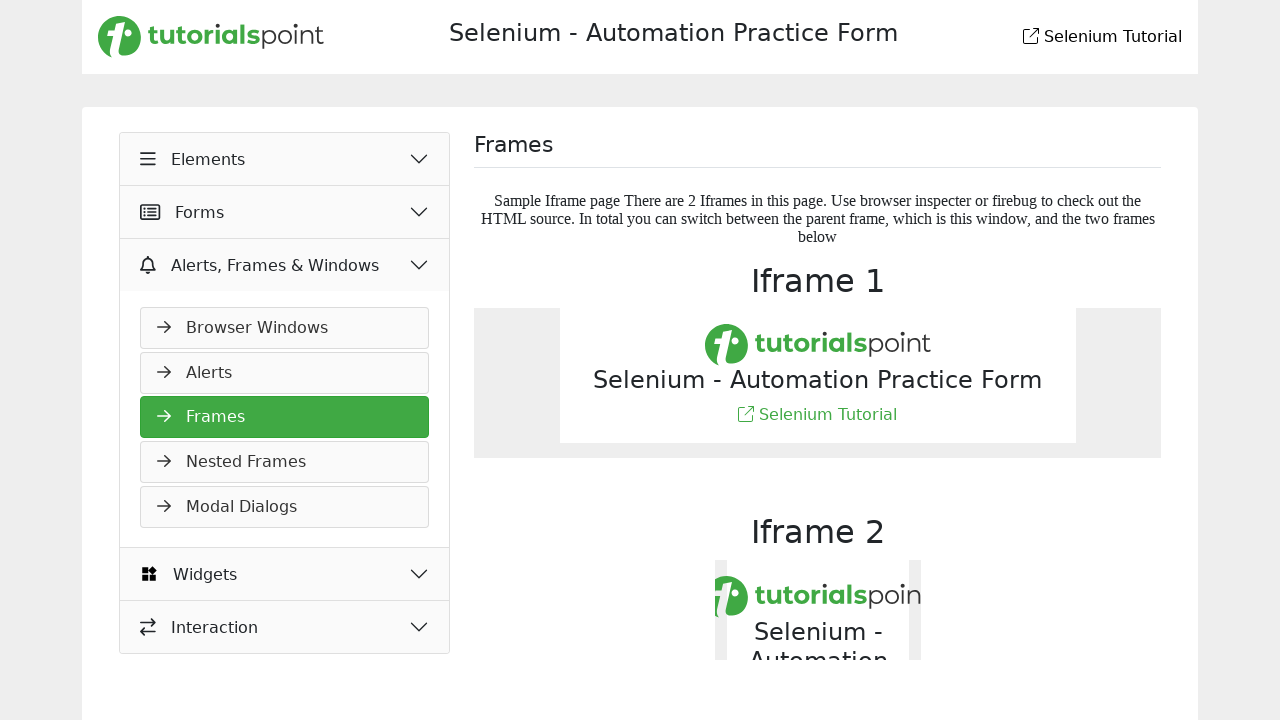

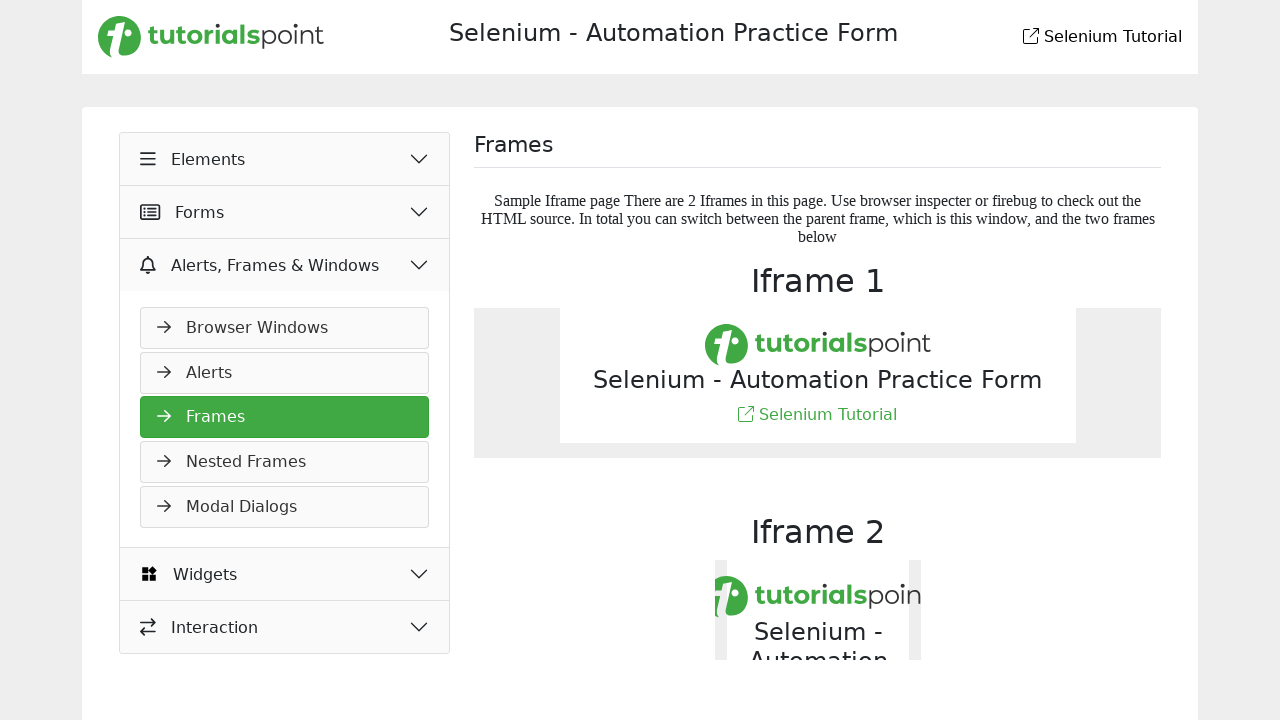